Tests accepting a JavaScript alert by clicking a button, verifying the alert text, and accepting it

Starting URL: http://the-internet.herokuapp.com/javascript_alerts

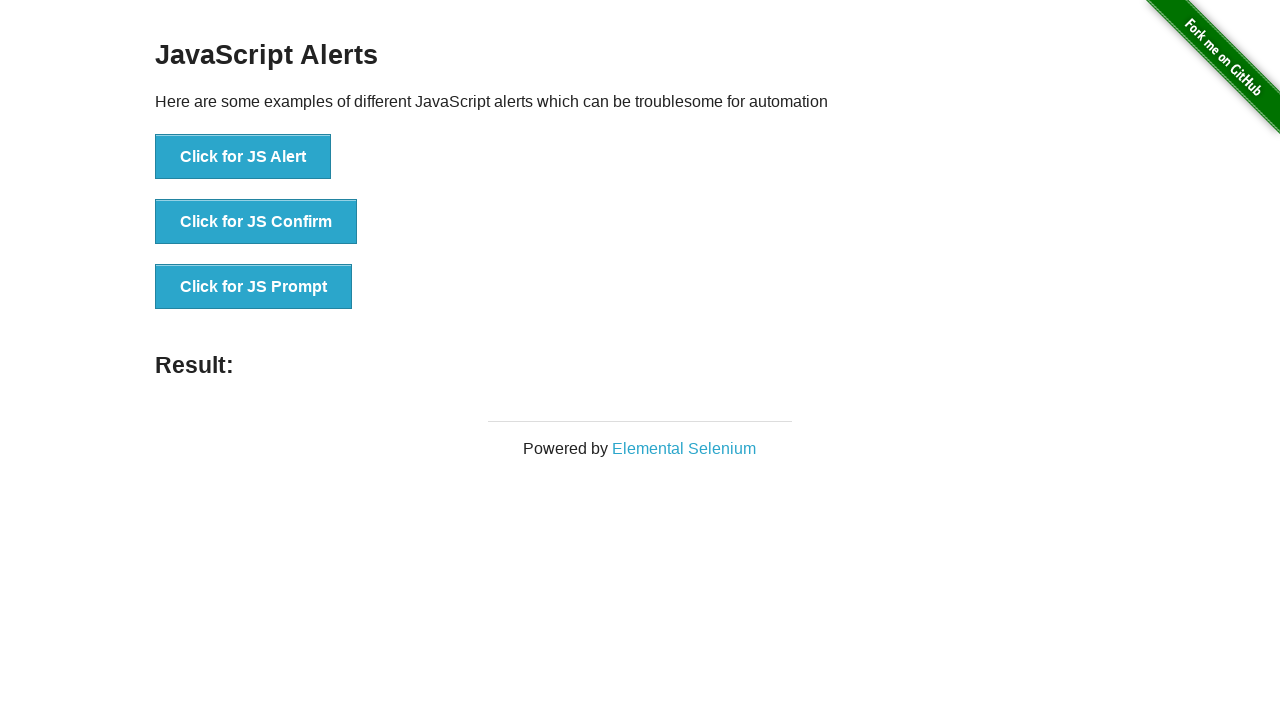

Clicked button to trigger JavaScript alert at (243, 157) on xpath=//button[@onclick='jsAlert()']
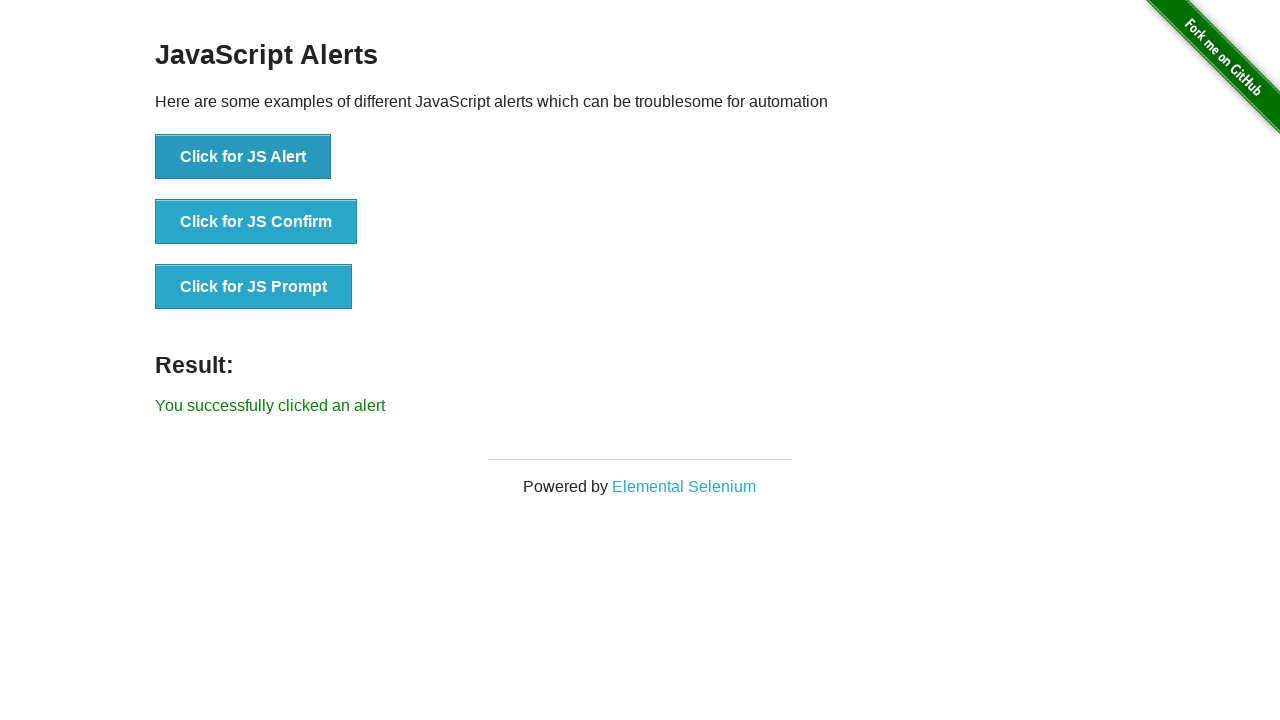

Set up dialog handler to accept alerts
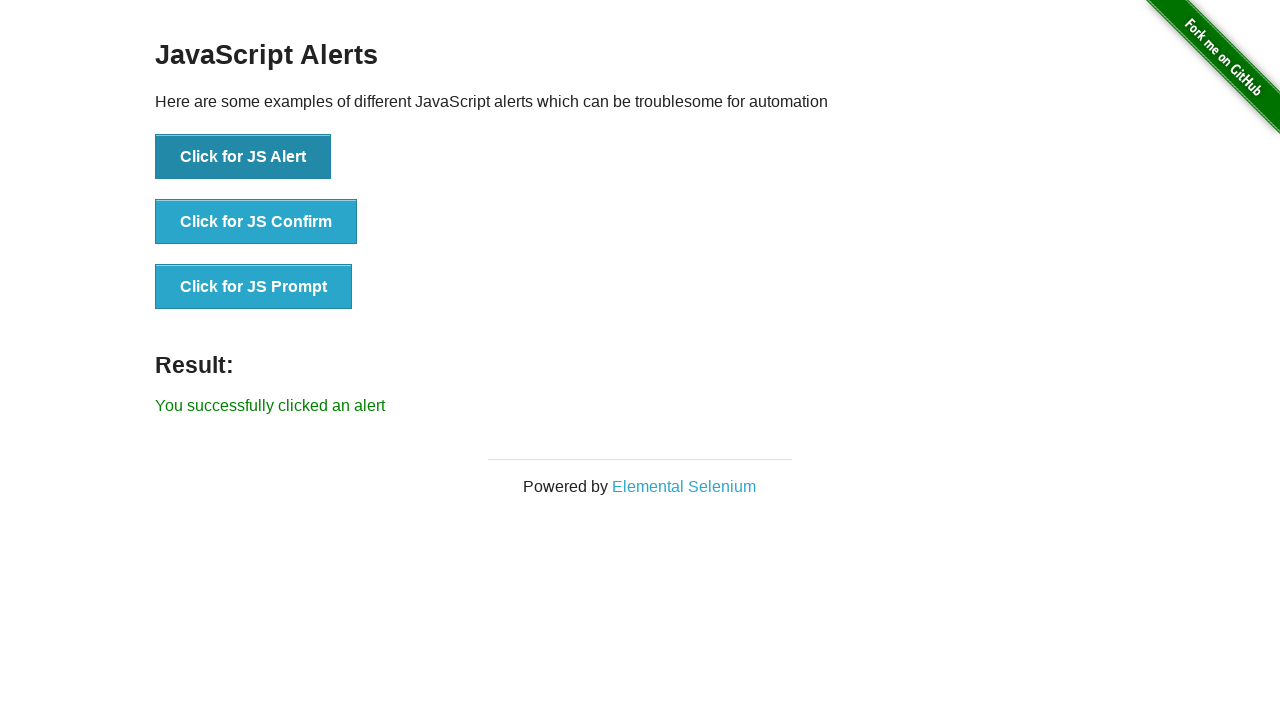

Verified result text 'You successfully clicked an alert' appears on page
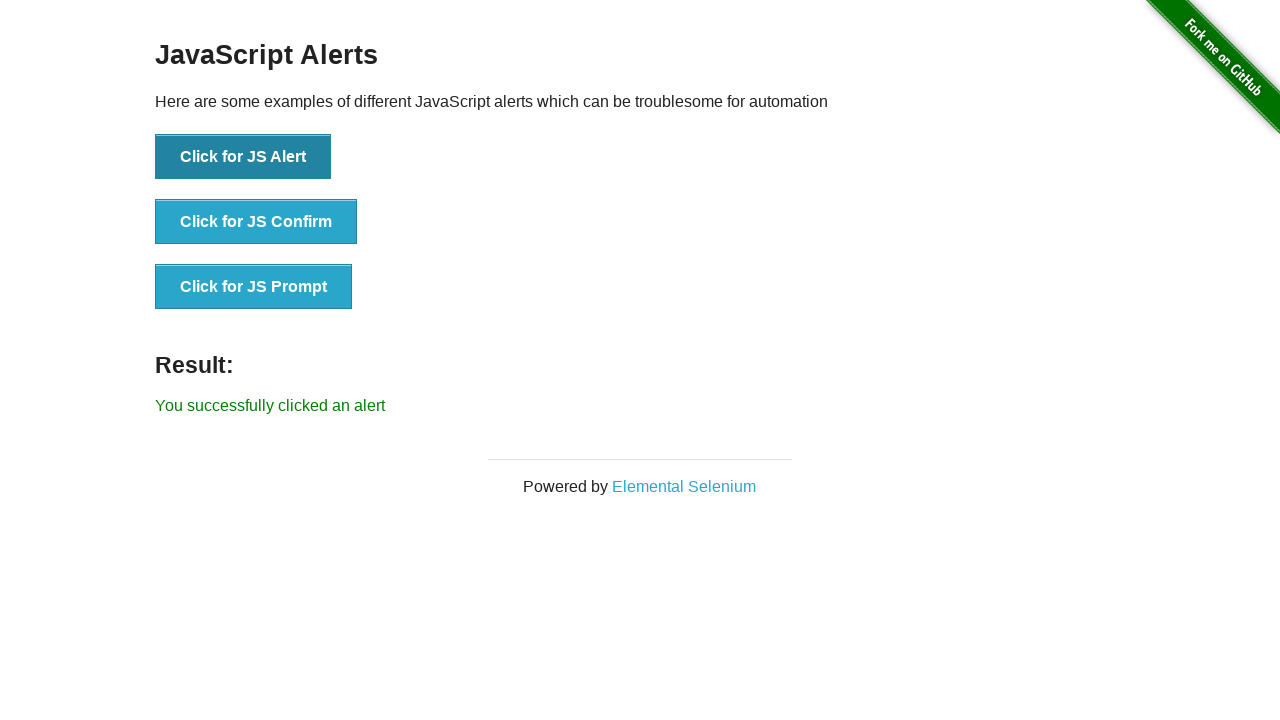

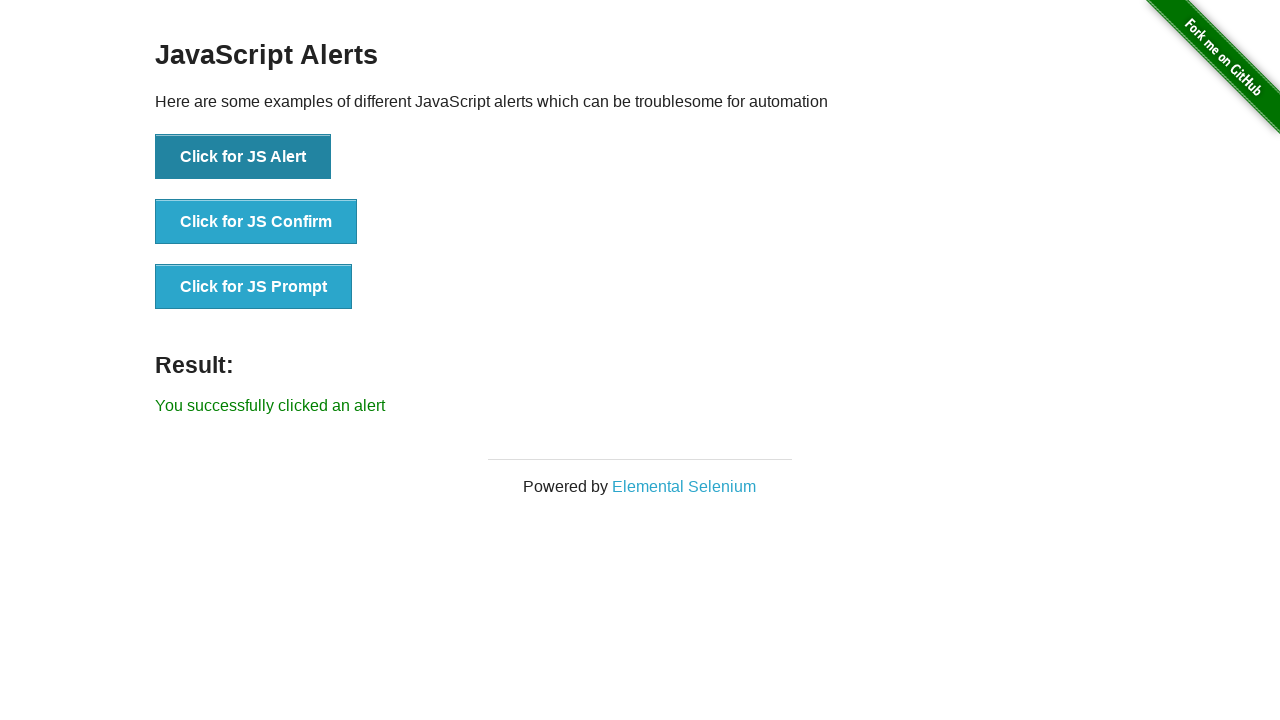